Navigates to the PHP Travels demo page and verifies that anchor link elements are present on the page

Starting URL: https://phptravels.com/demo/

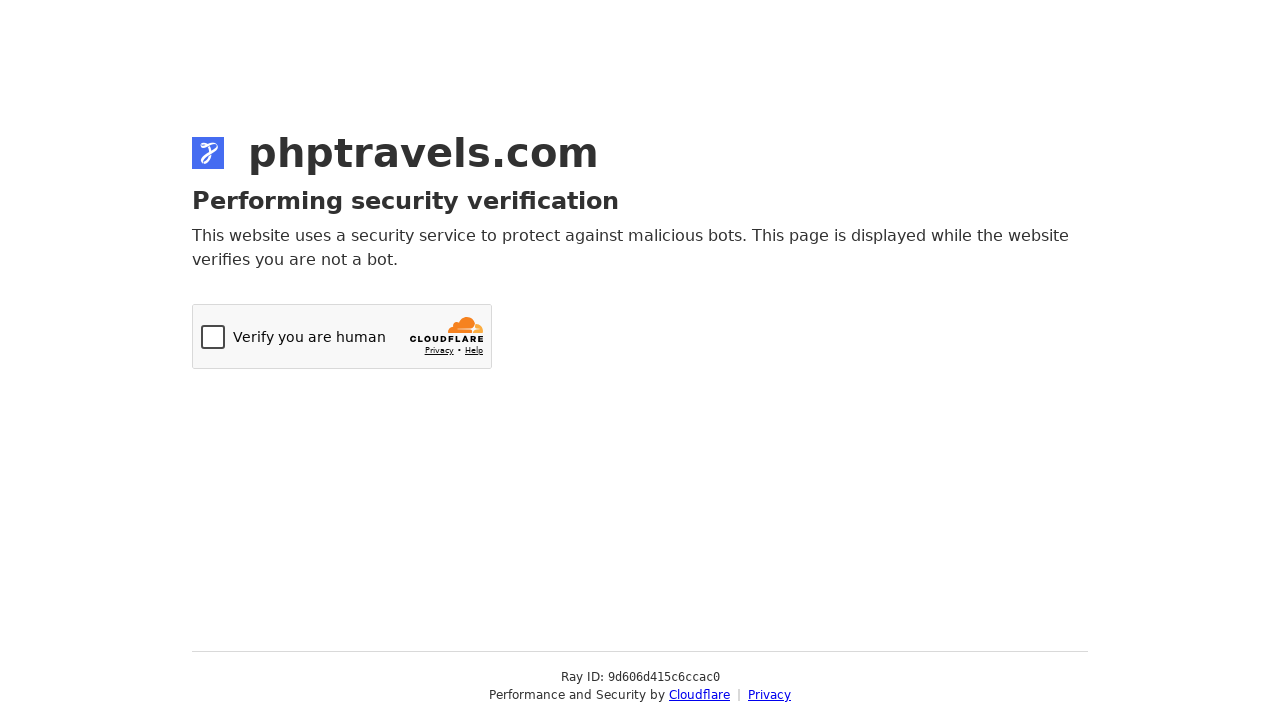

Navigated to PHP Travels demo page
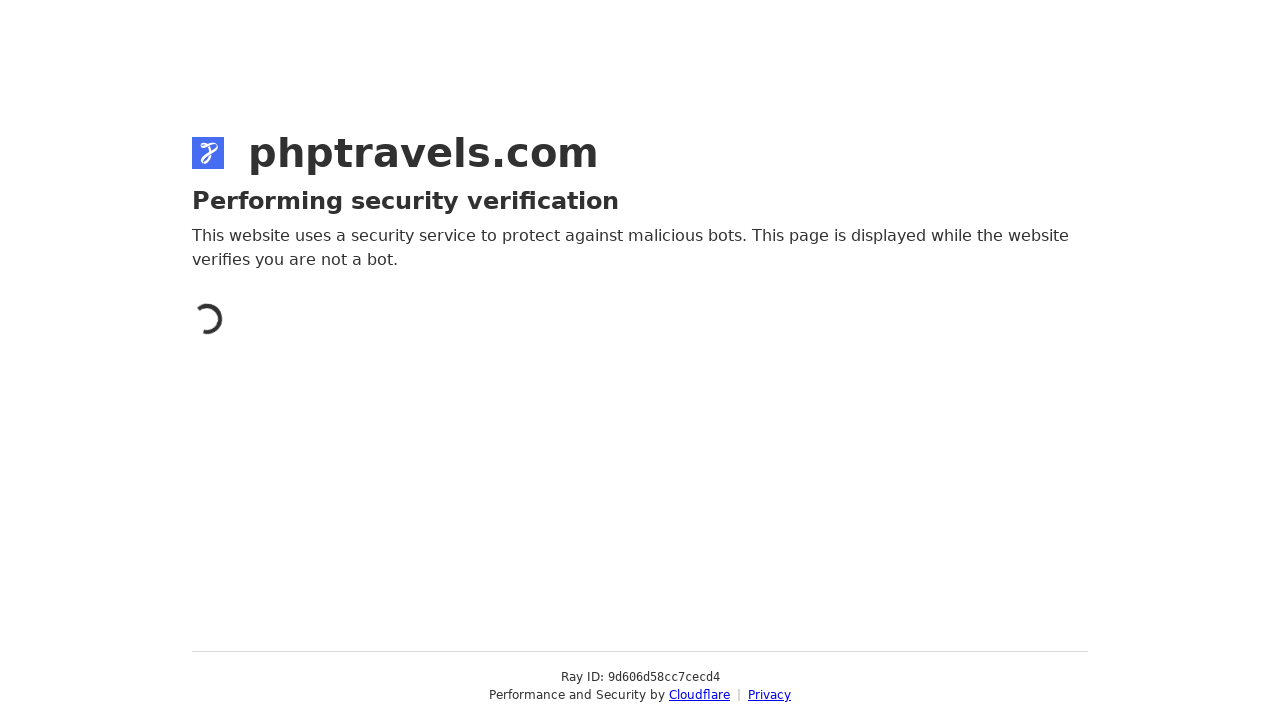

Waited for anchor link elements to be present on the page
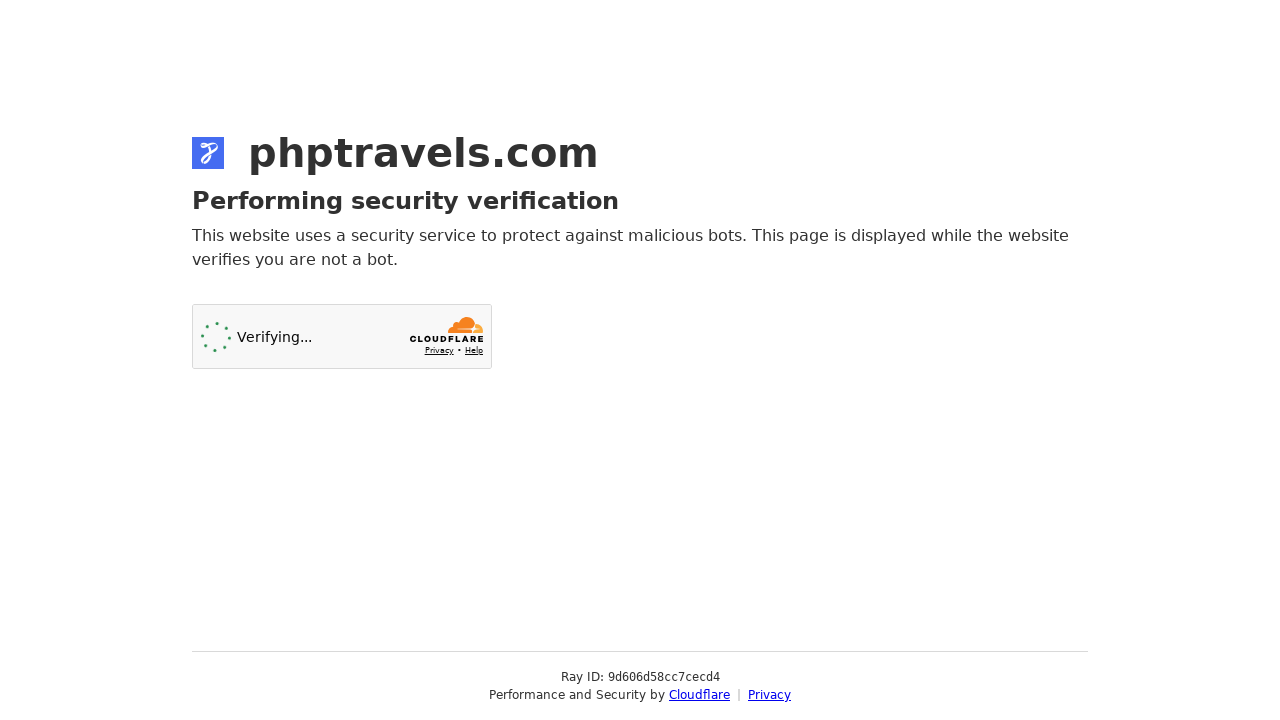

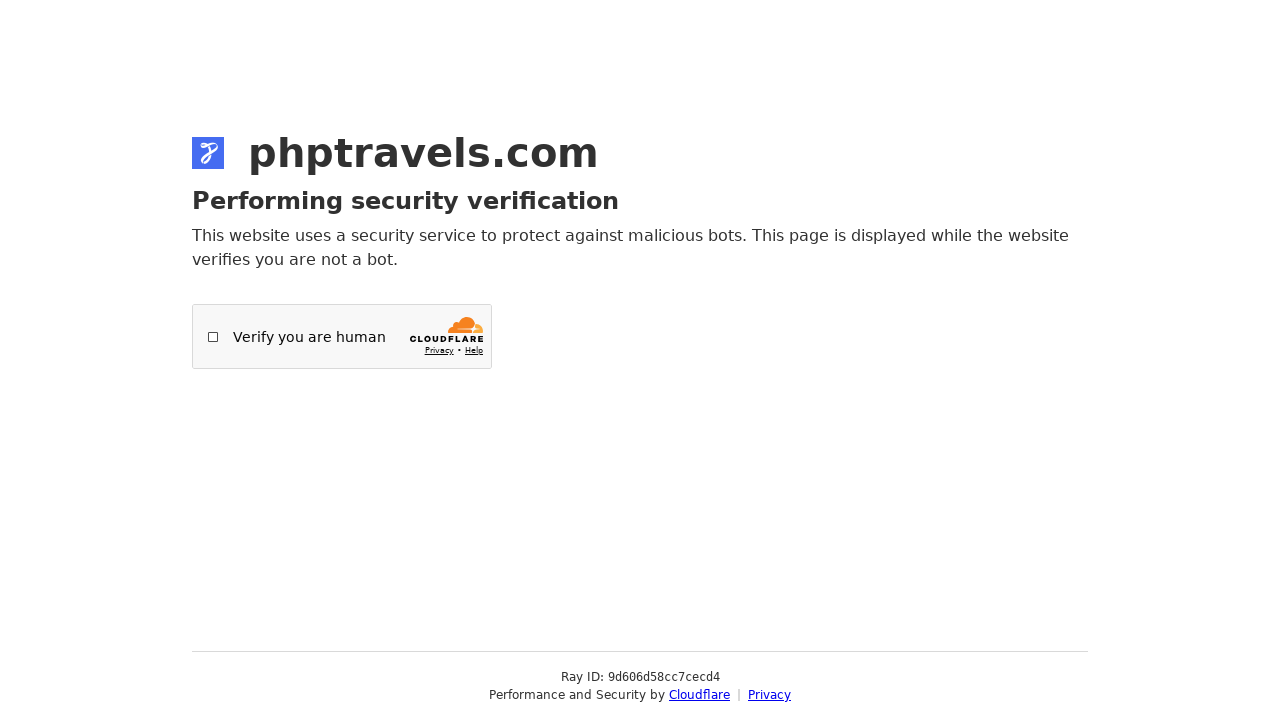